Opens multiple links from a footer section in new browser tabs using Ctrl+Enter, then switches through all opened tabs and prints their titles

Starting URL: https://rahulshettyacademy.com/AutomationPractice/

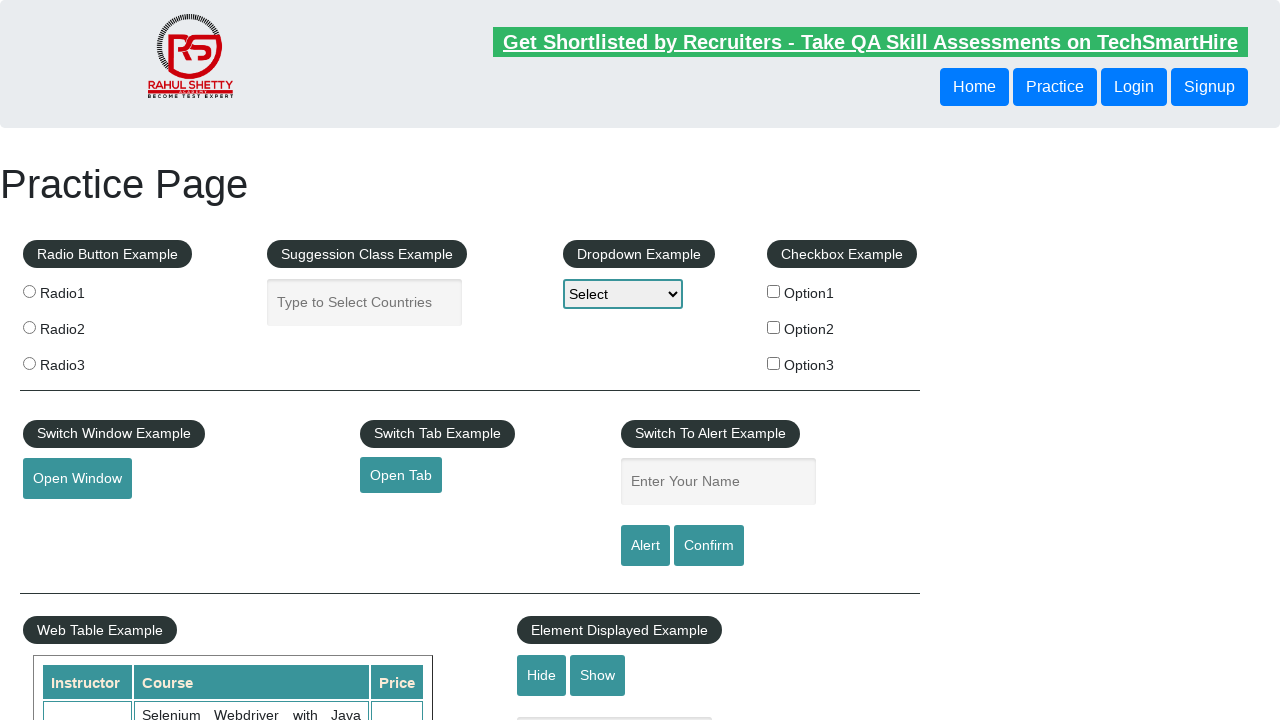

Navigated to AutomationPractice page
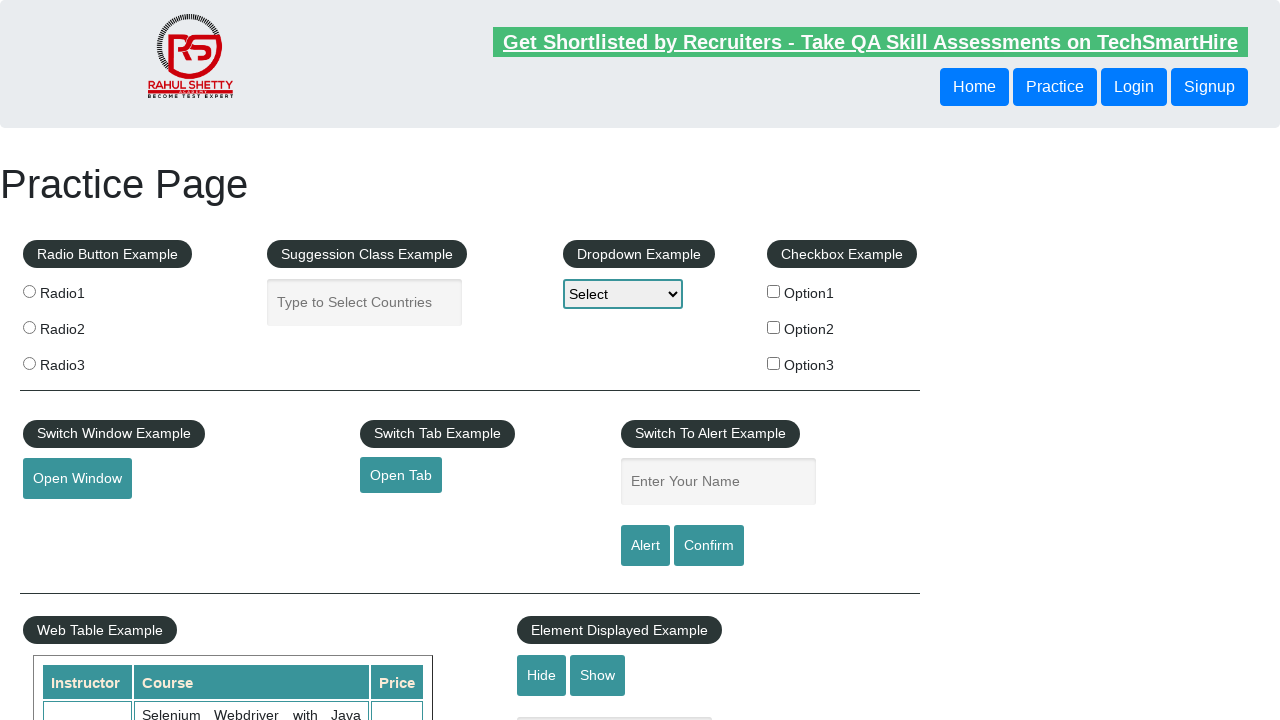

Located footer section with links
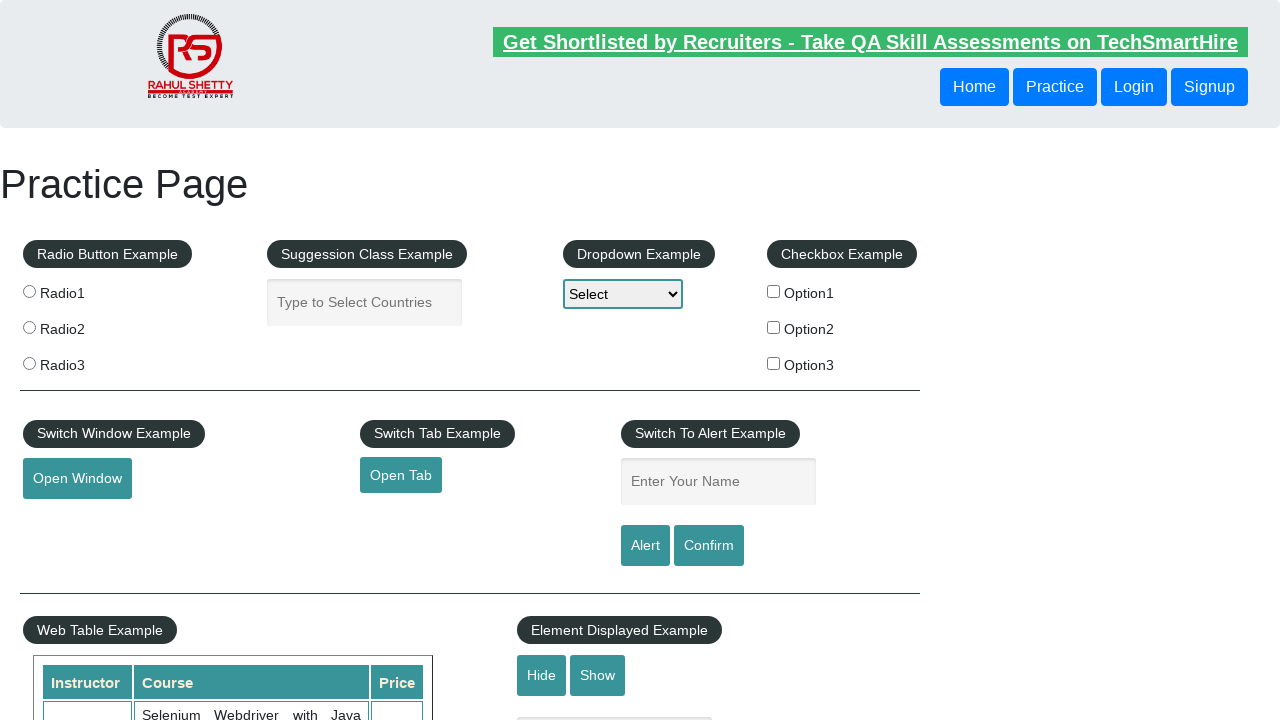

Found all anchor elements in footer section
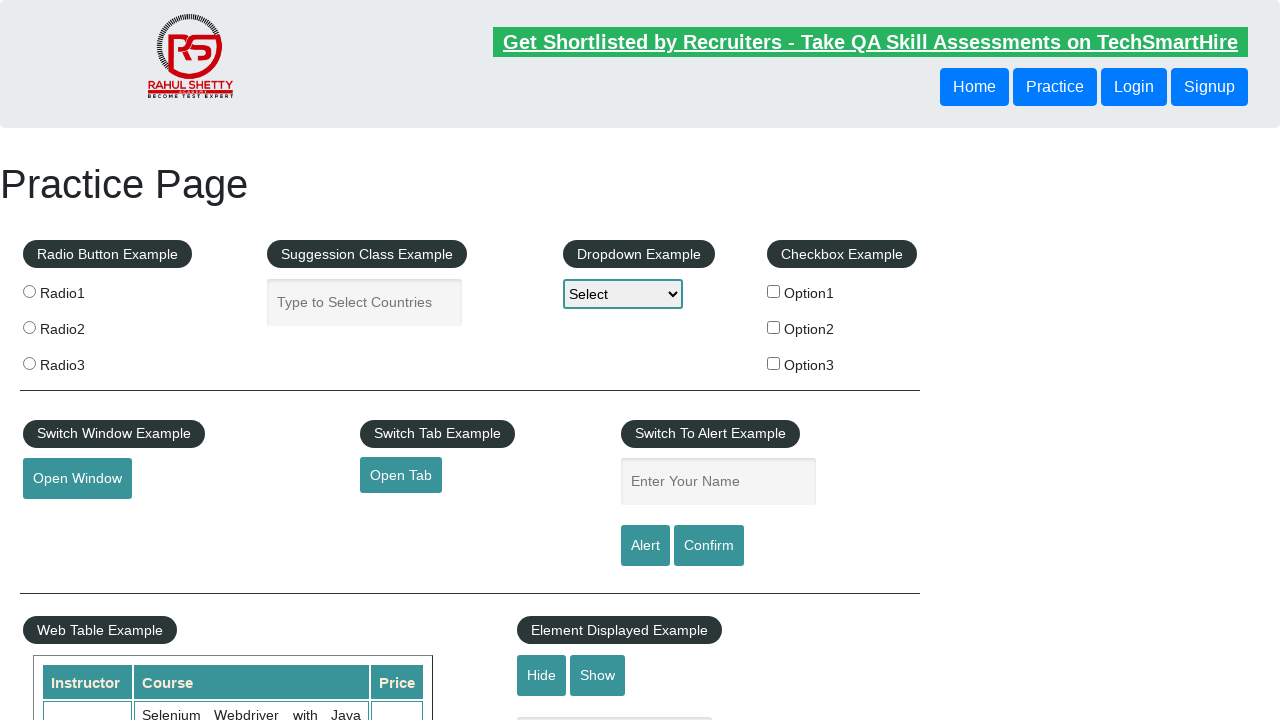

Counted 5 links in footer section
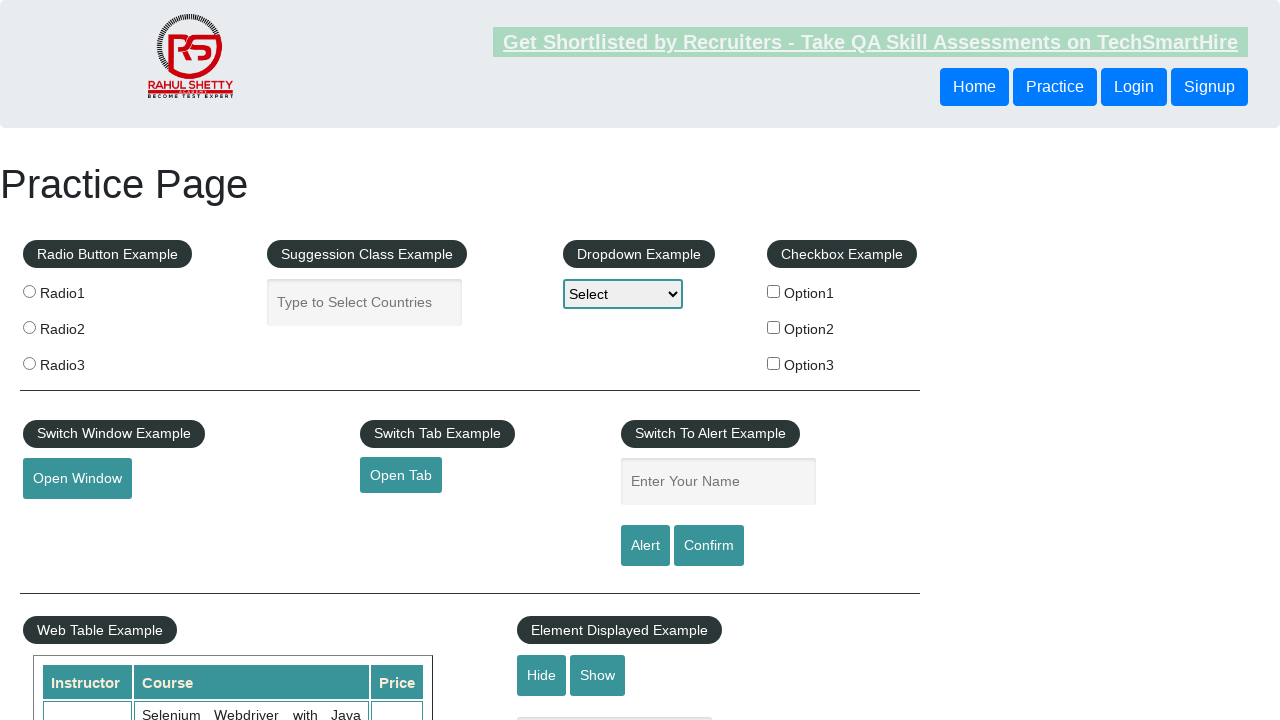

Extracted 4 URLs from footer links (skipping first link)
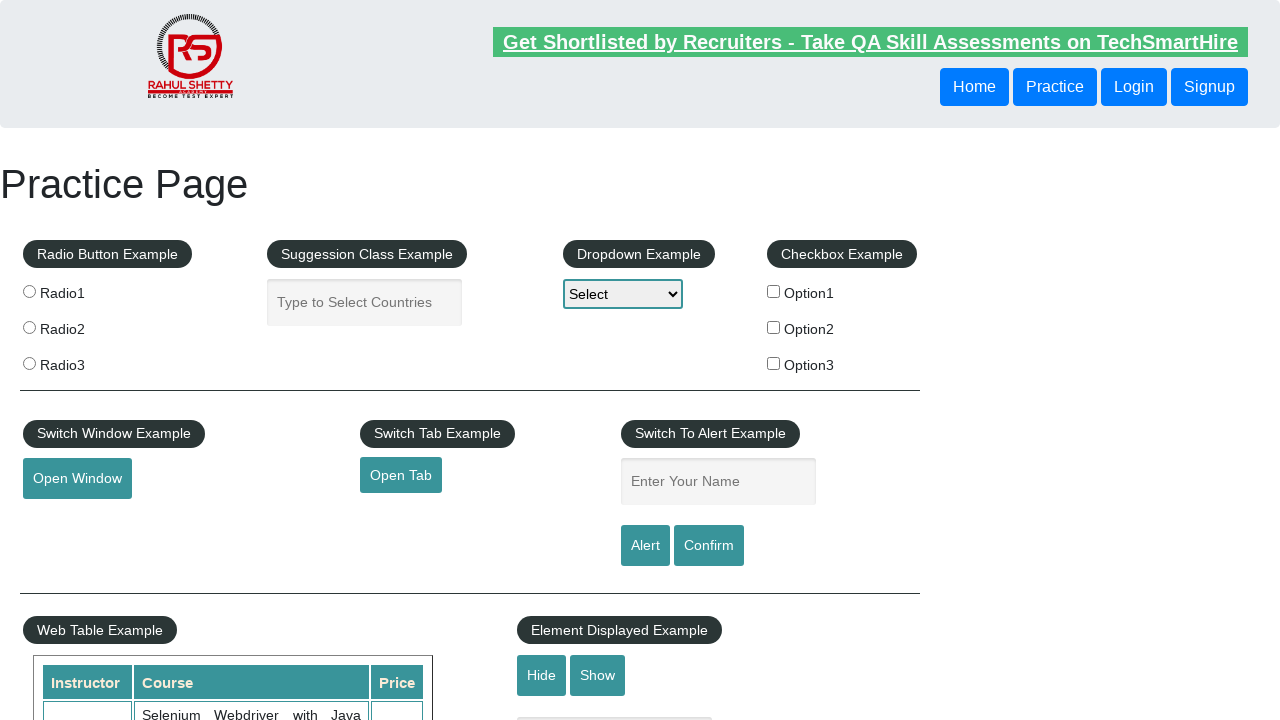

Opened new browser tab
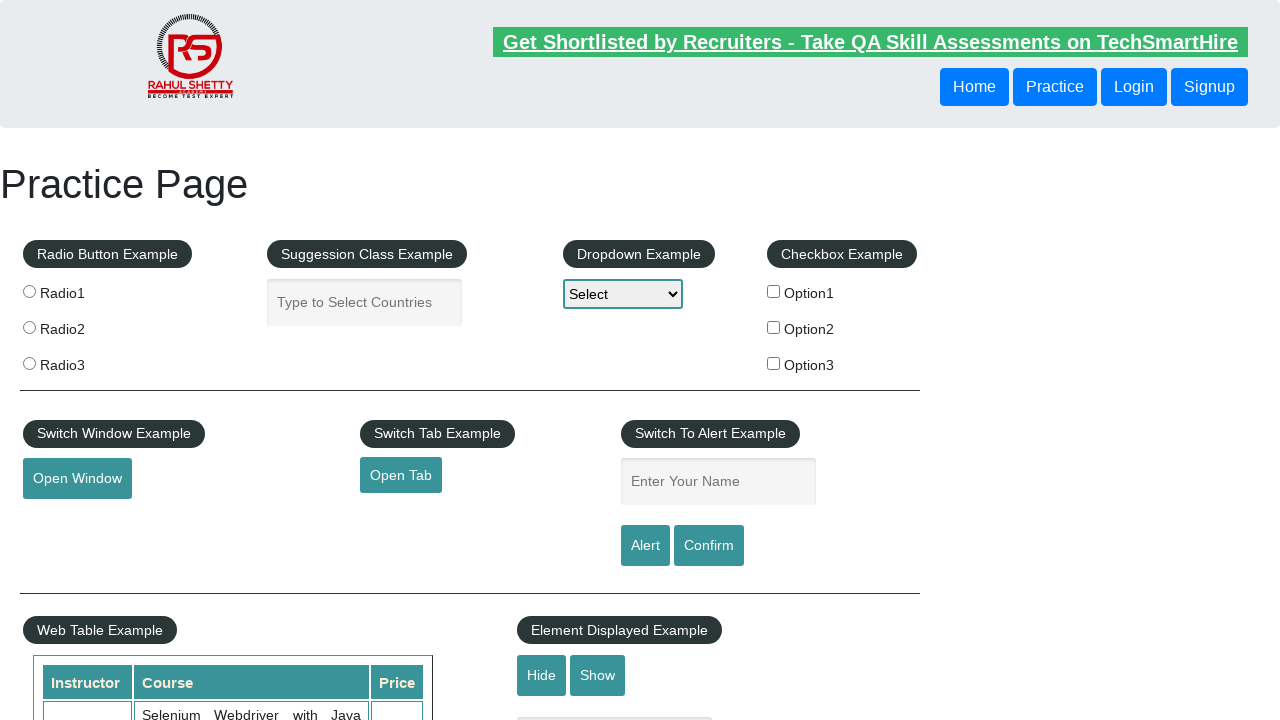

Navigated to URL: http://www.restapitutorial.com/
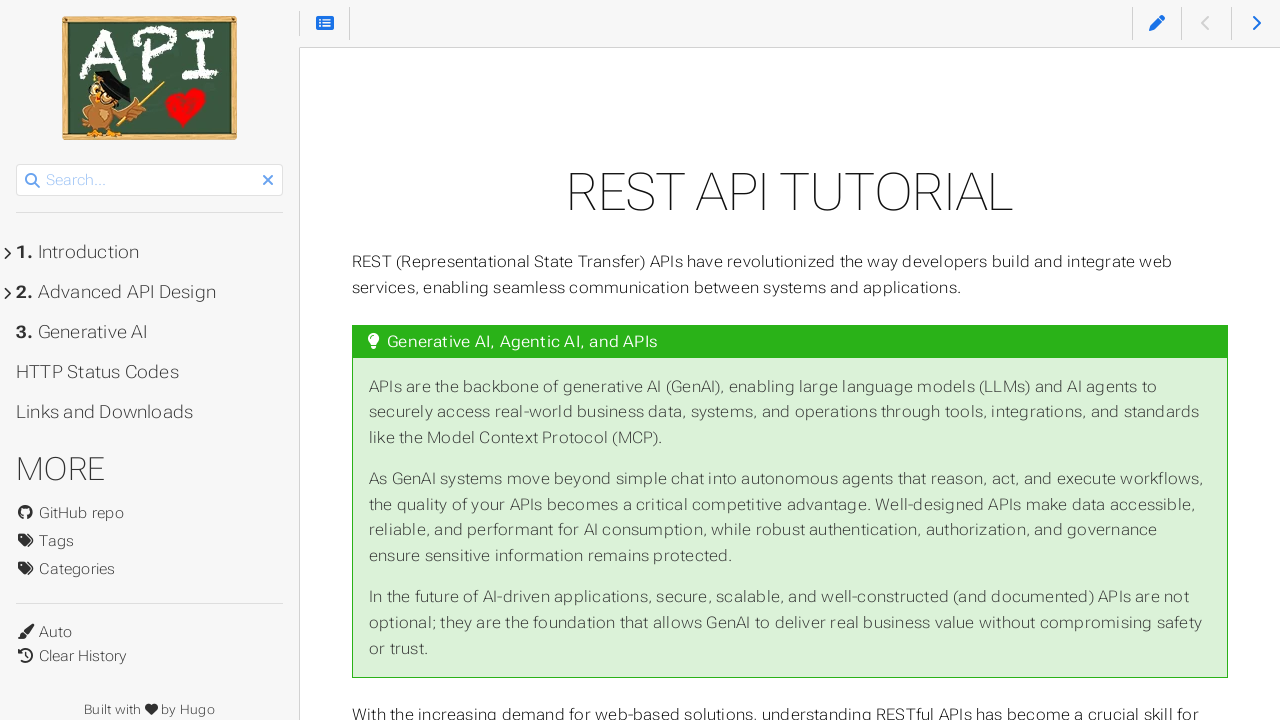

Opened new browser tab
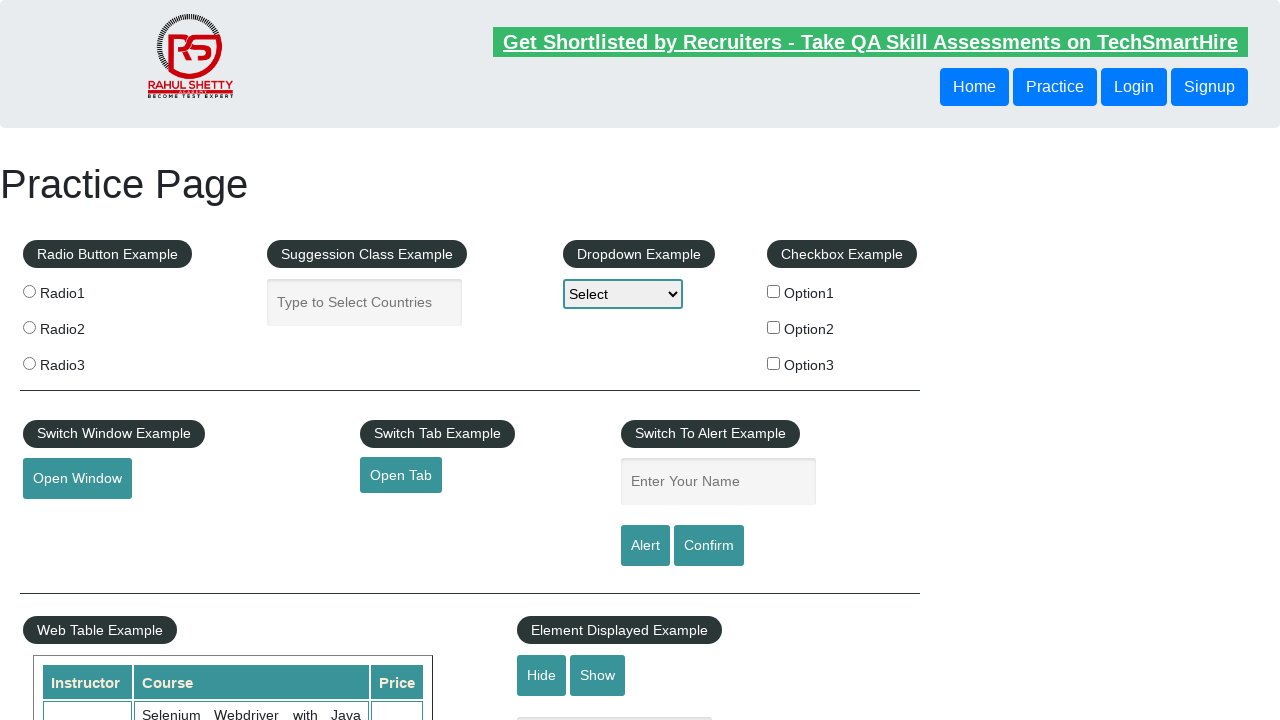

Navigated to URL: https://www.soapui.org/
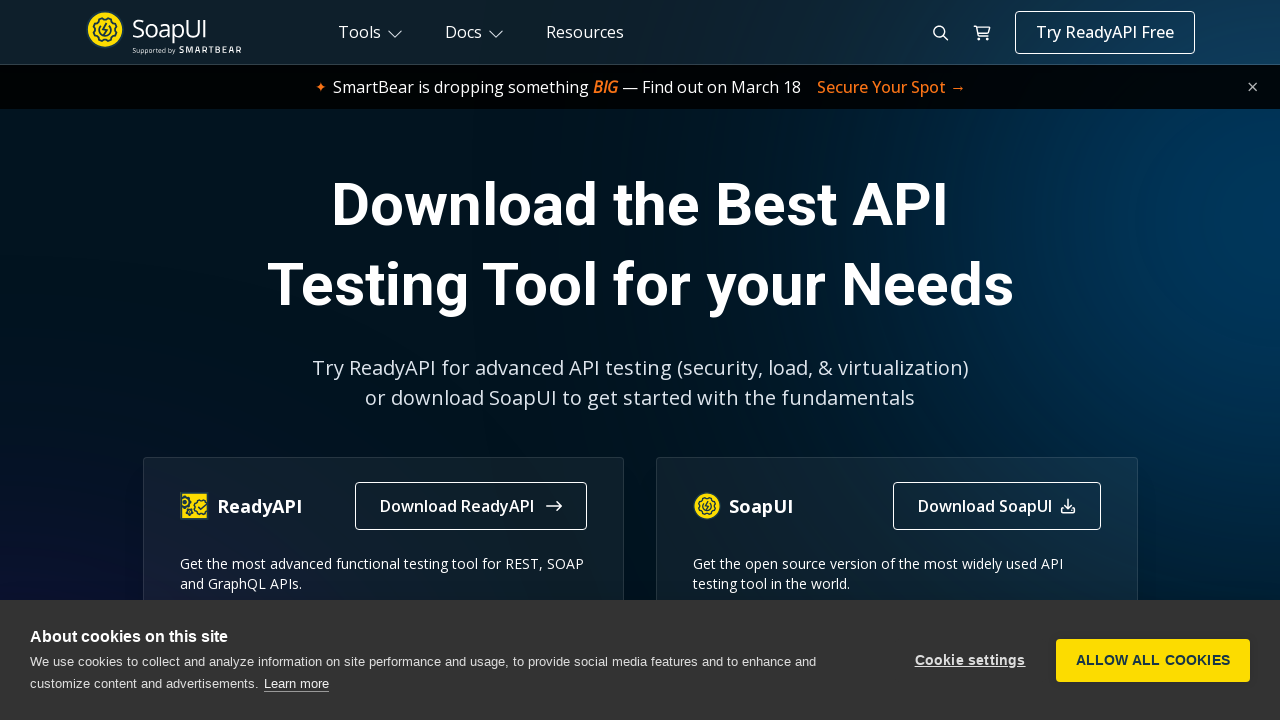

Opened new browser tab
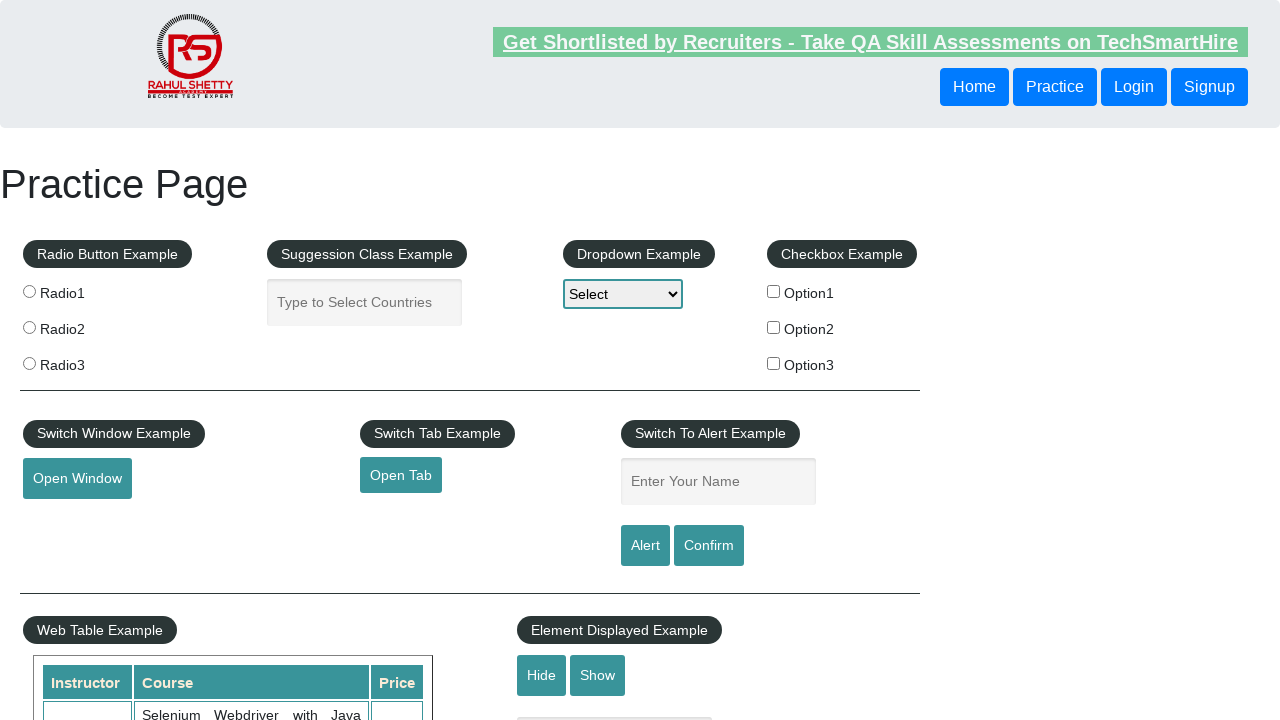

Navigated to URL: https://courses.rahulshettyacademy.com/p/appium-tutorial
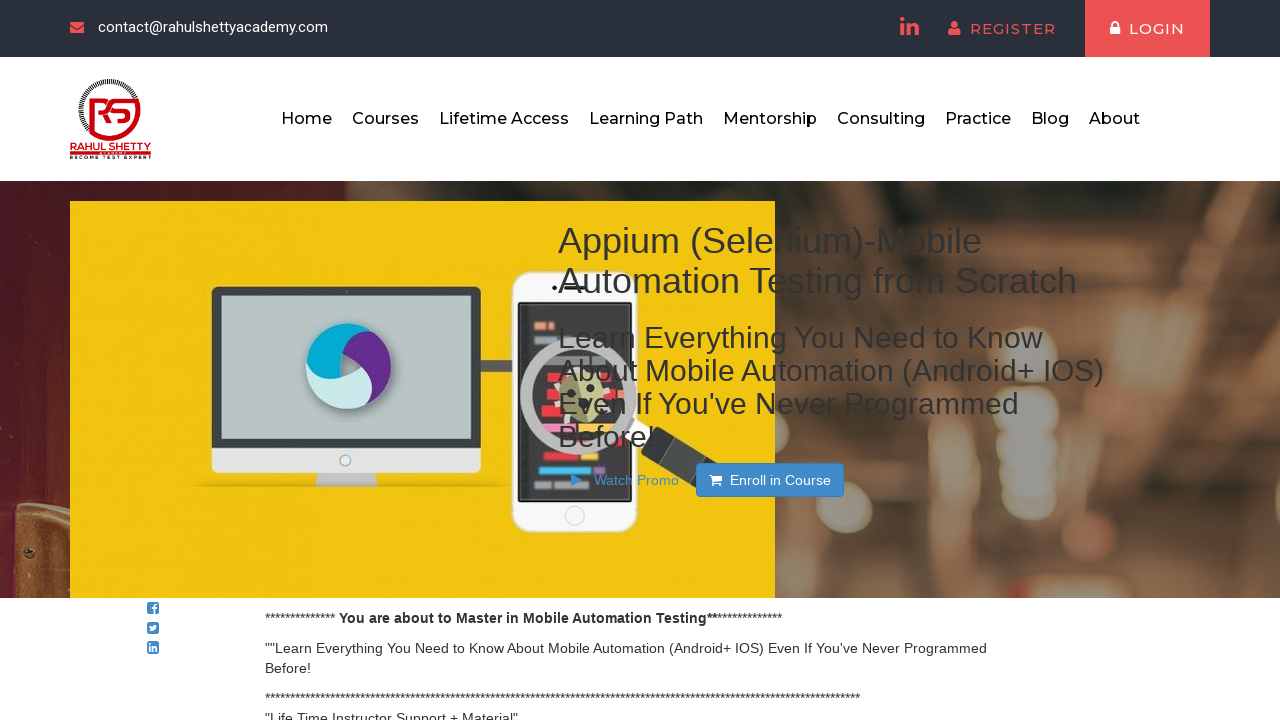

Opened new browser tab
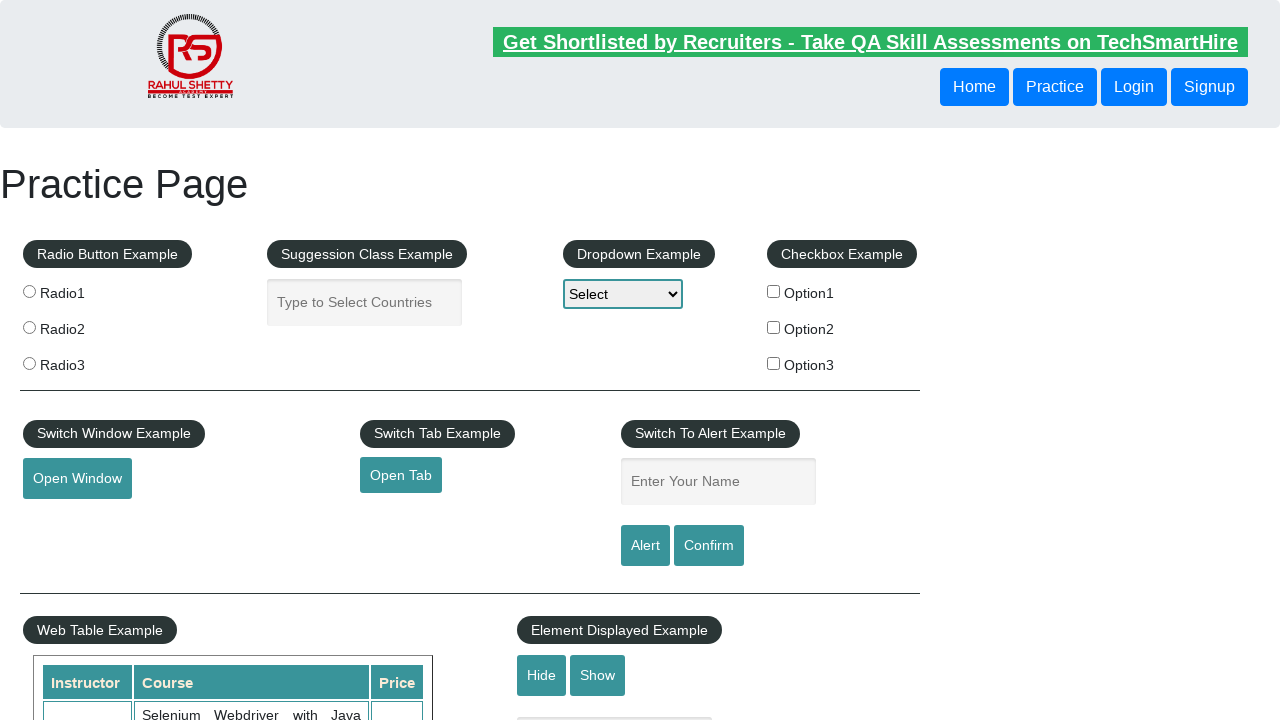

Navigated to URL: https://jmeter.apache.org/
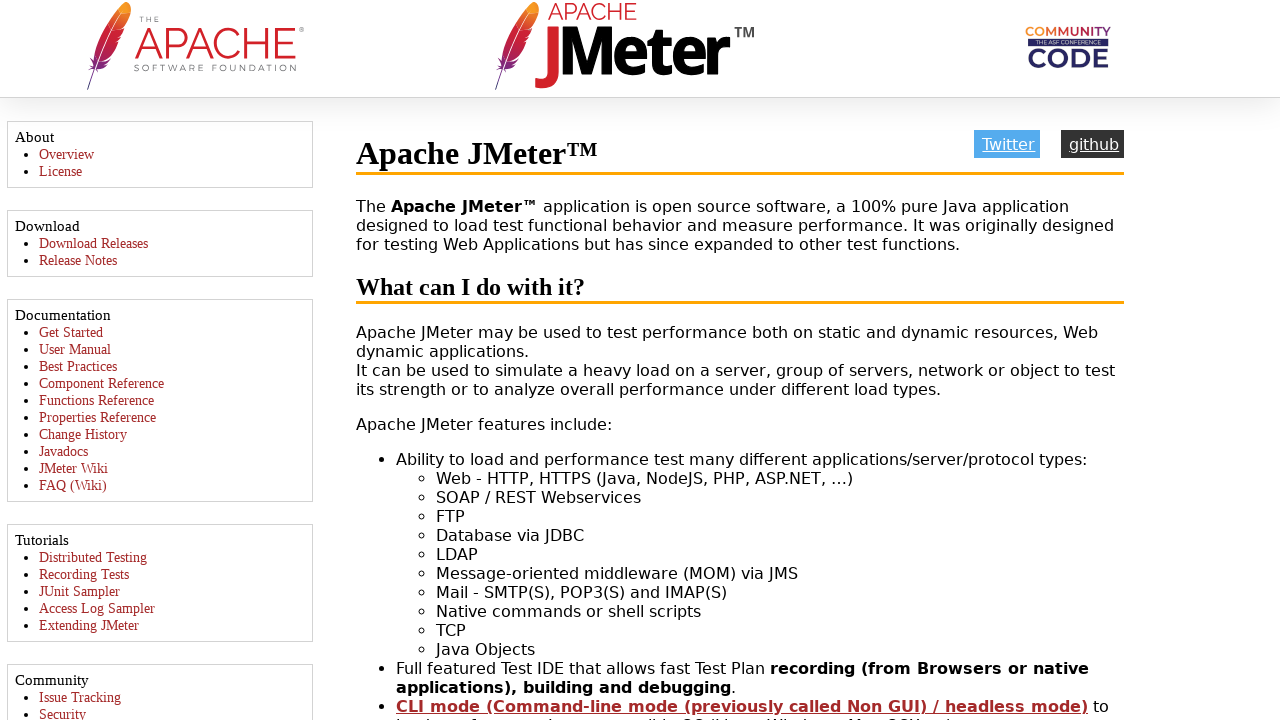

Switched to tab and retrieved title: 'Practice Page'
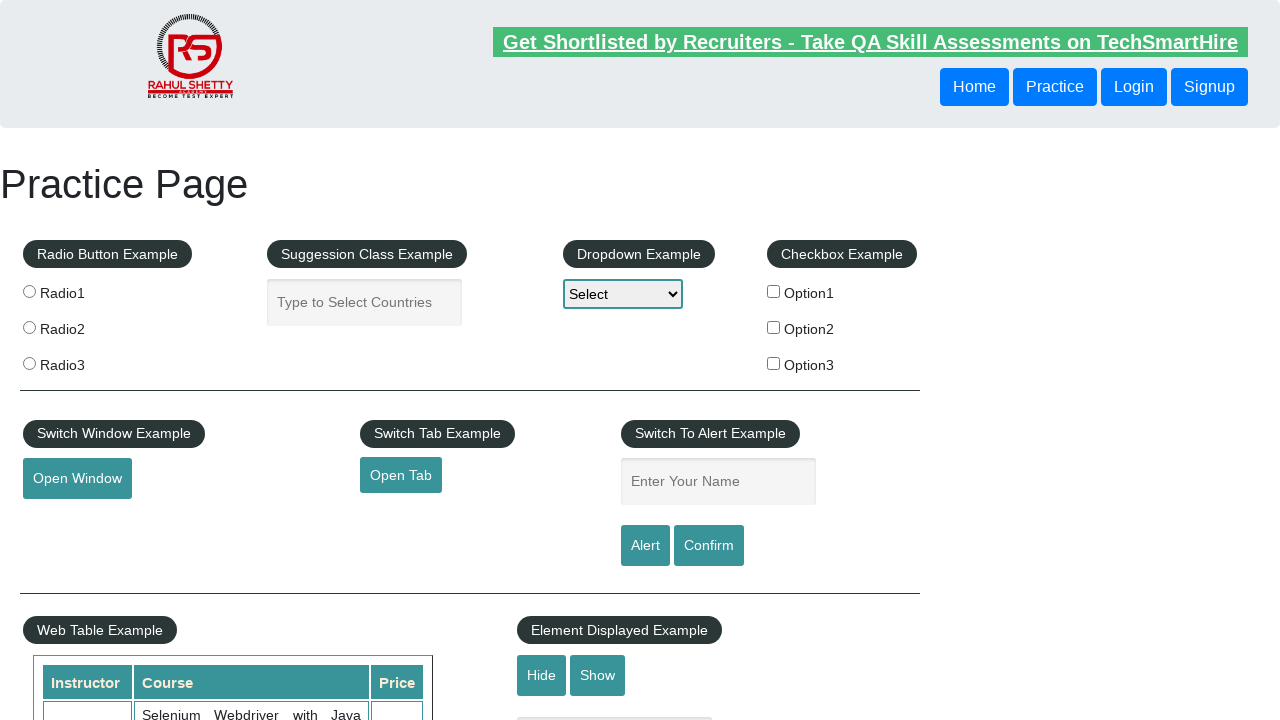

Switched to tab and retrieved title: 'REST API Tutorial'
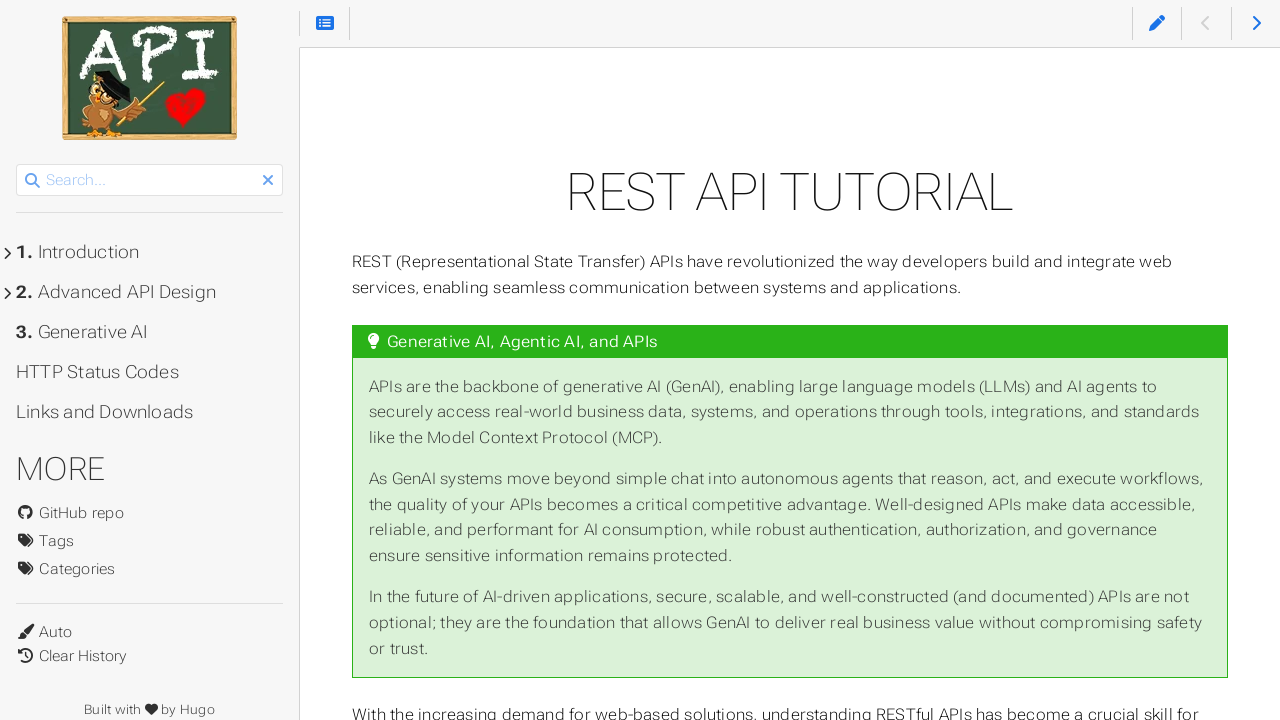

Switched to tab and retrieved title: 'The World’s Most Popular API Testing Tool | SoapUI'
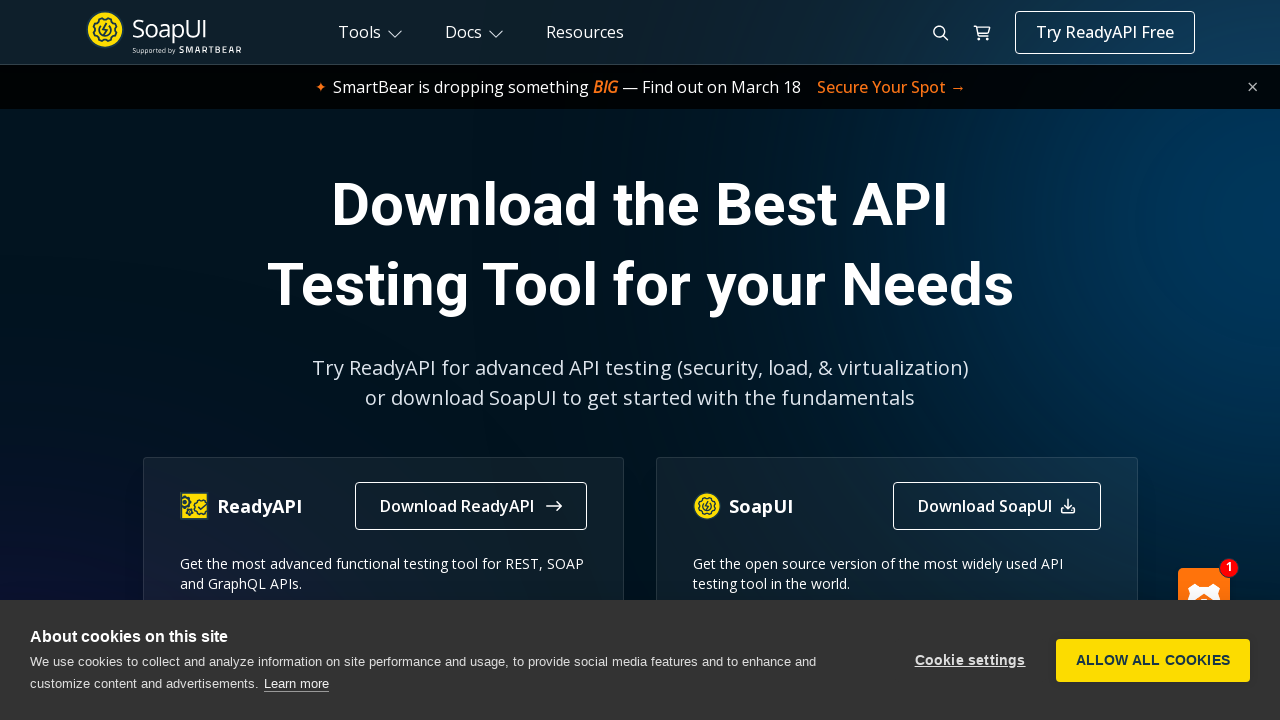

Switched to tab and retrieved title: 'Appium tutorial for Mobile Apps testing | RahulShetty Academy | Rahul'
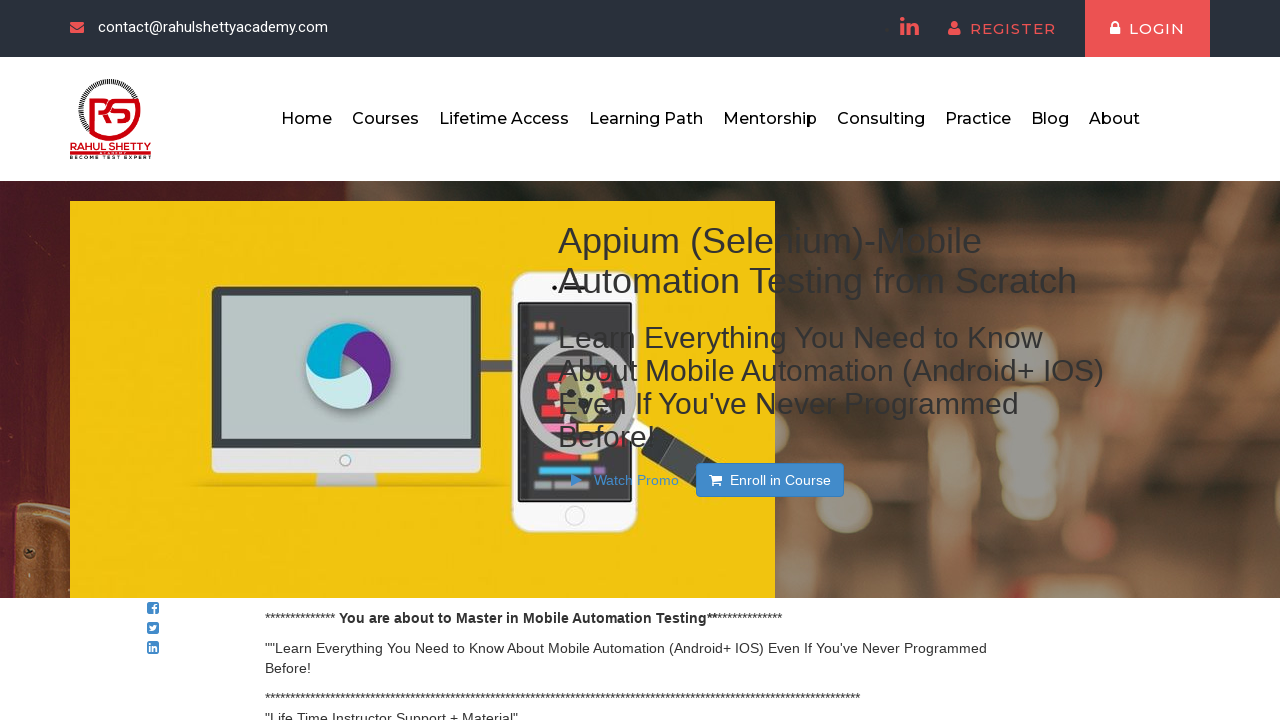

Switched to tab and retrieved title: 'Apache JMeter - Apache JMeter™'
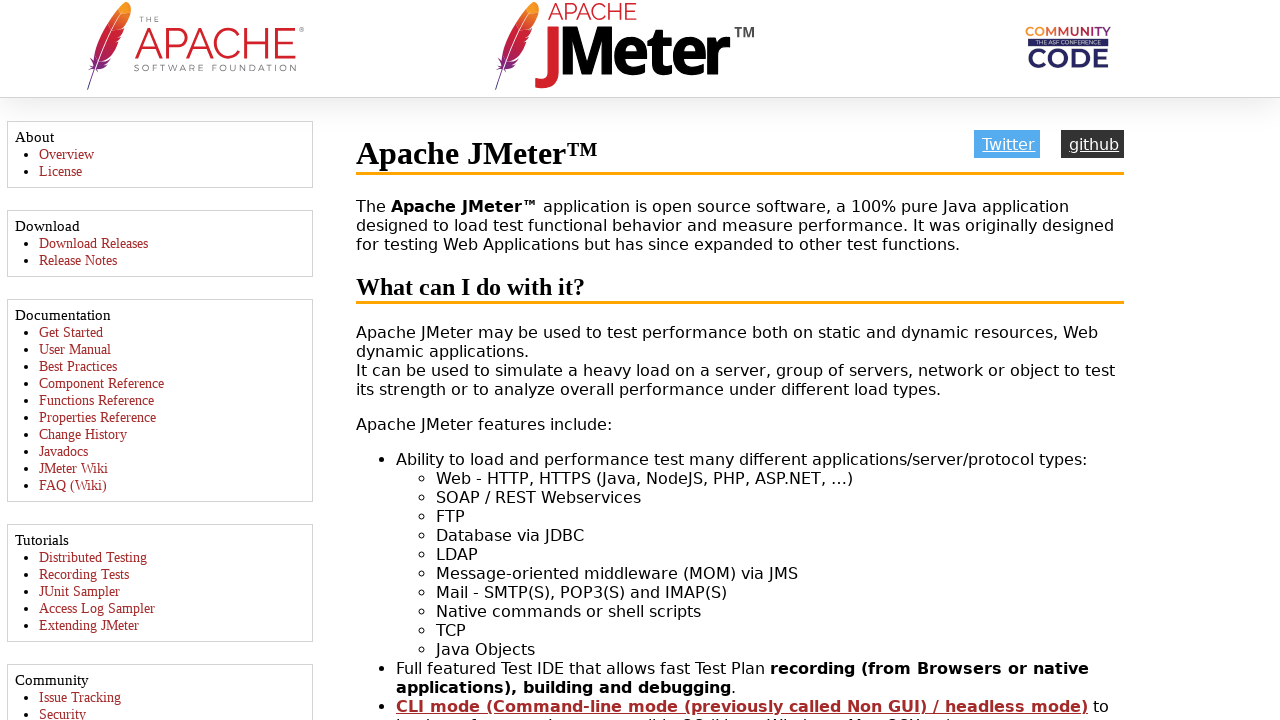

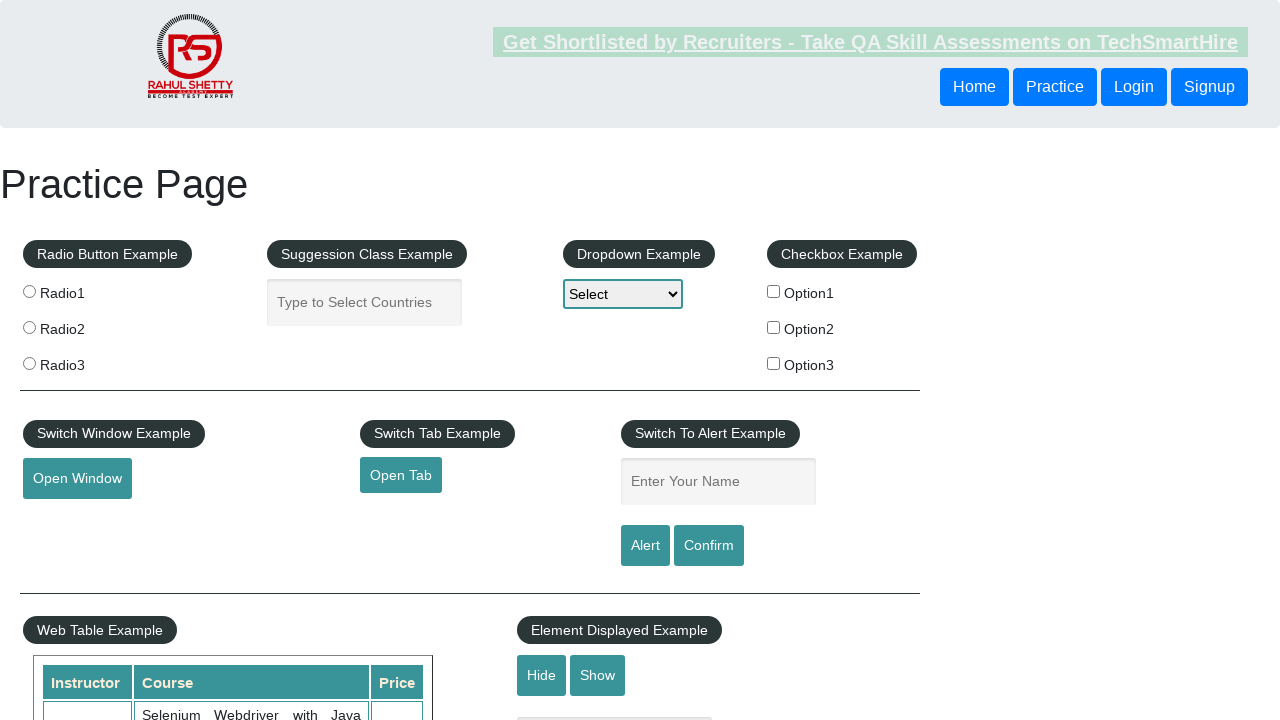